Tests explicit wait functionality by clicking a button that triggers a timer and waiting for text to appear

Starting URL: http://seleniumpractise.blogspot.com/2016/08/how-to-use-explicit-wait-in-selenium.html

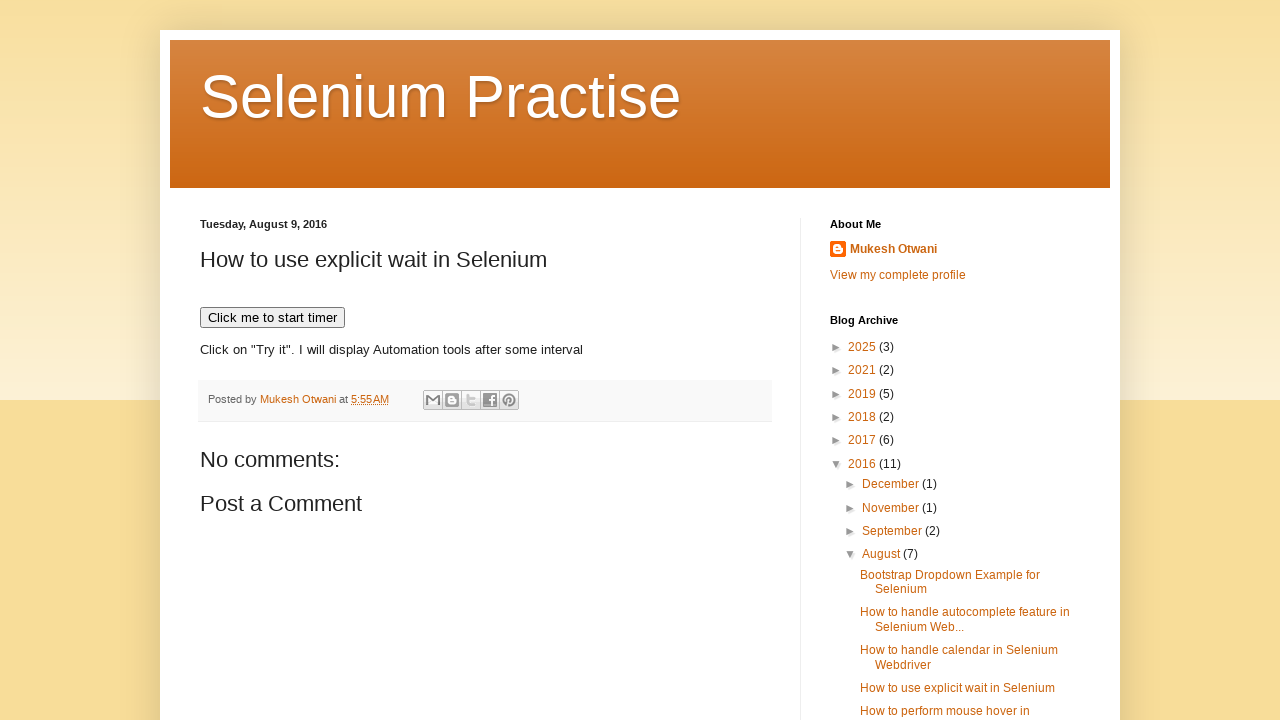

Clicked button to start timer at (272, 318) on xpath=//button[text()='Click me to start timer']
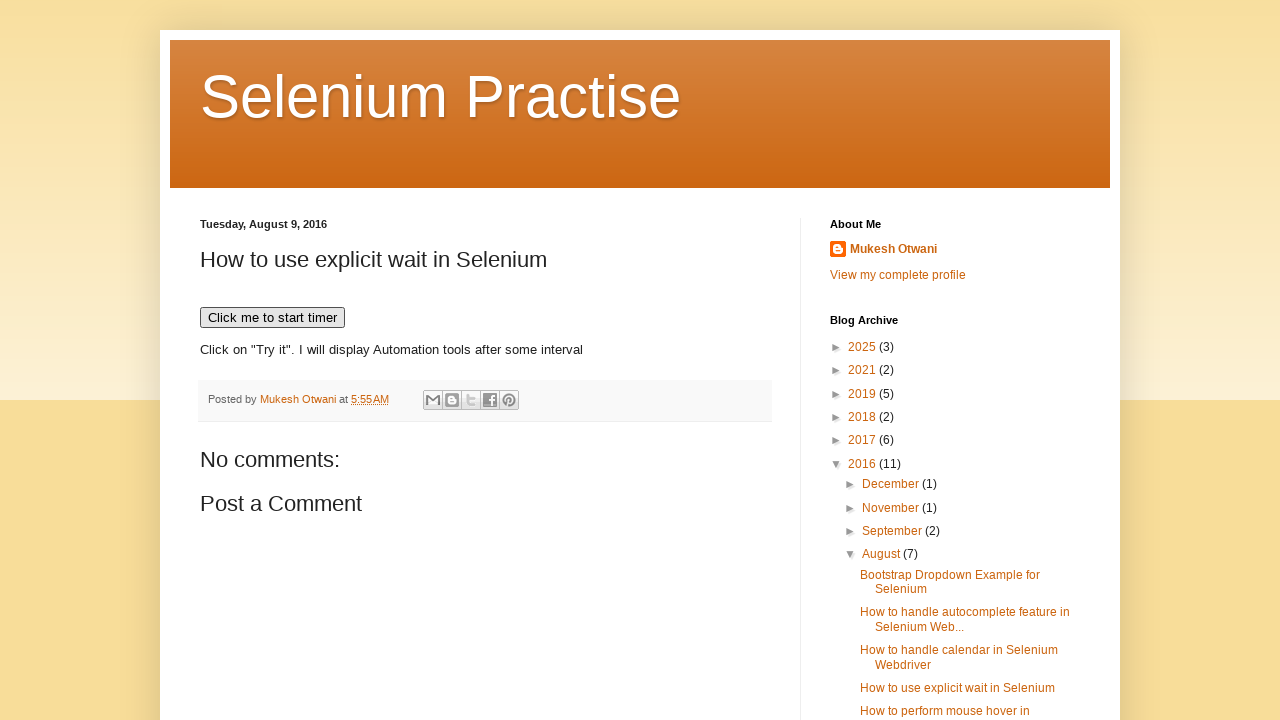

Waited for 'WebDriver' text to appear after timer completion
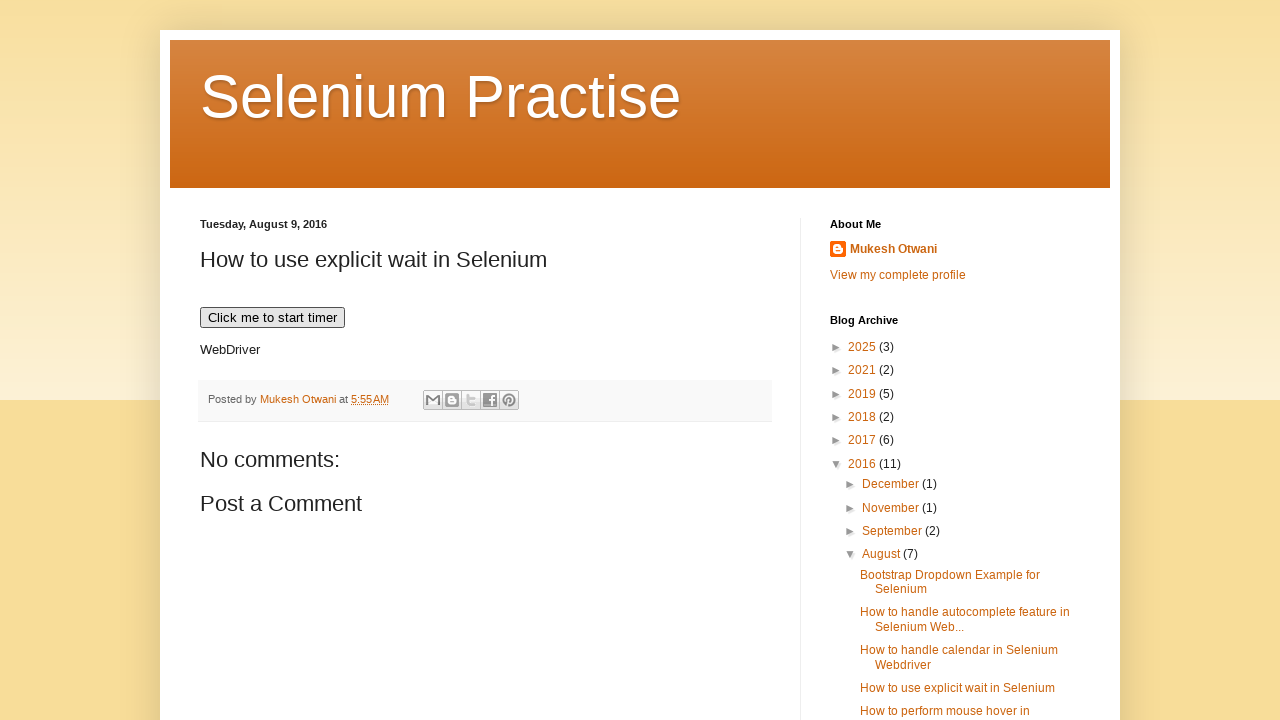

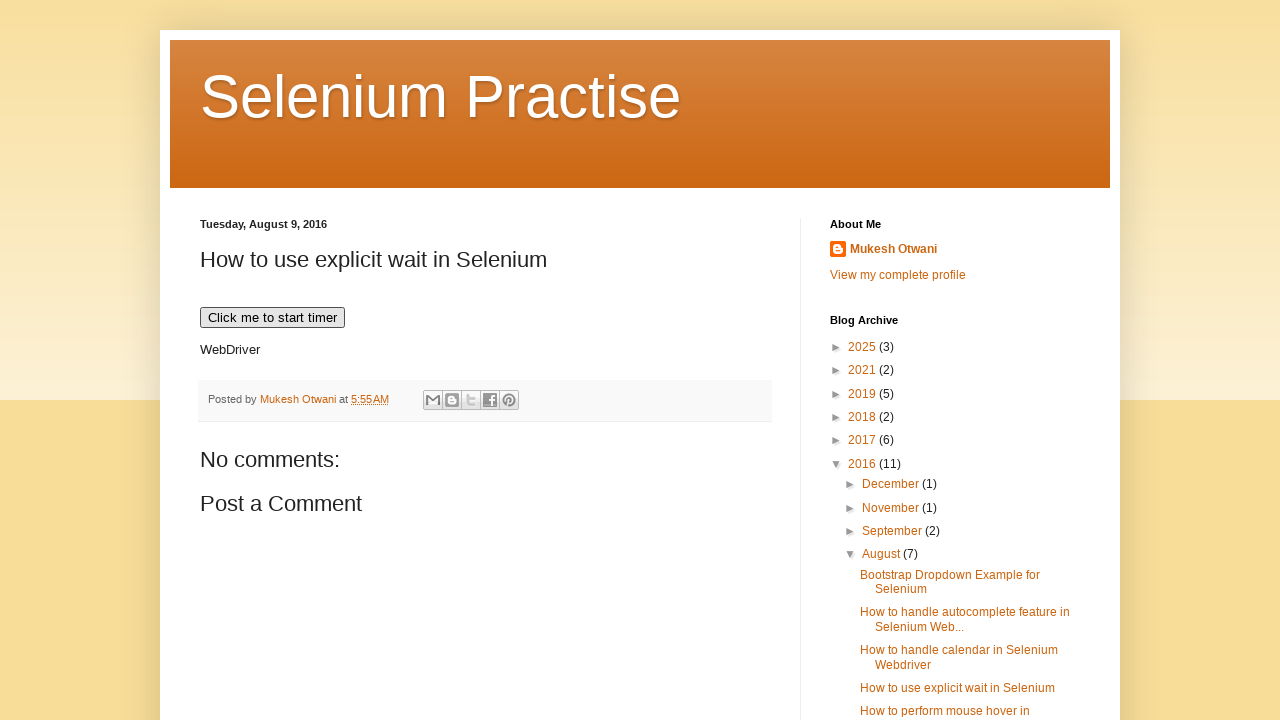